Tests mouse hover functionality and clicks Top link to scroll to page top

Starting URL: https://rahulshettyacademy.com/AutomationPractice/

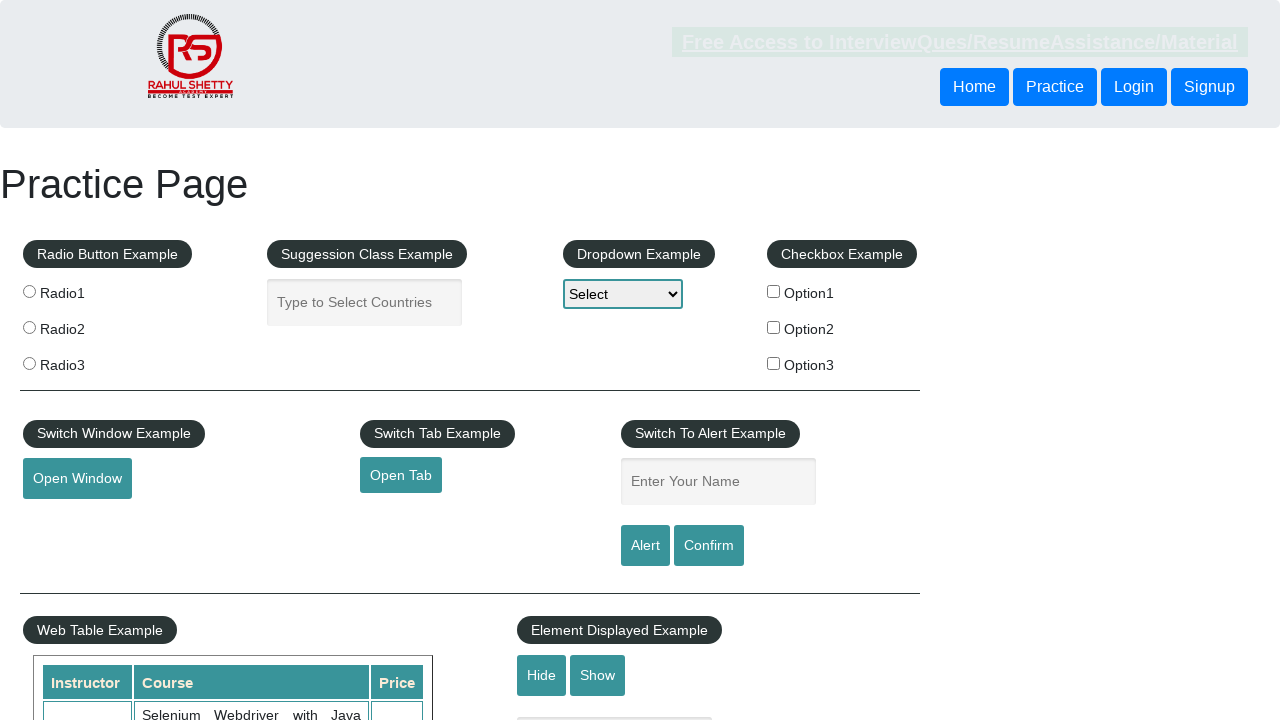

Hovered over mouse hover element at (83, 361) on #mousehover
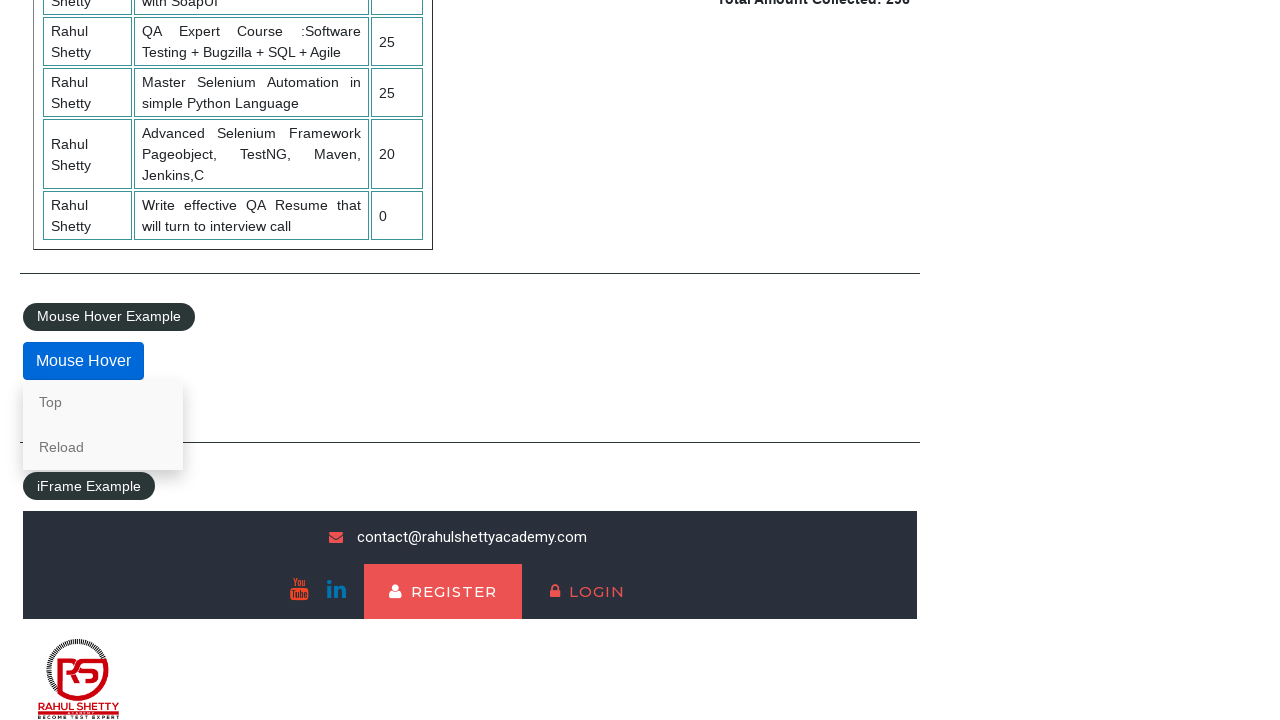

Clicked Top link to scroll to page top at (103, 402) on xpath=//a[normalize-space()='Top']
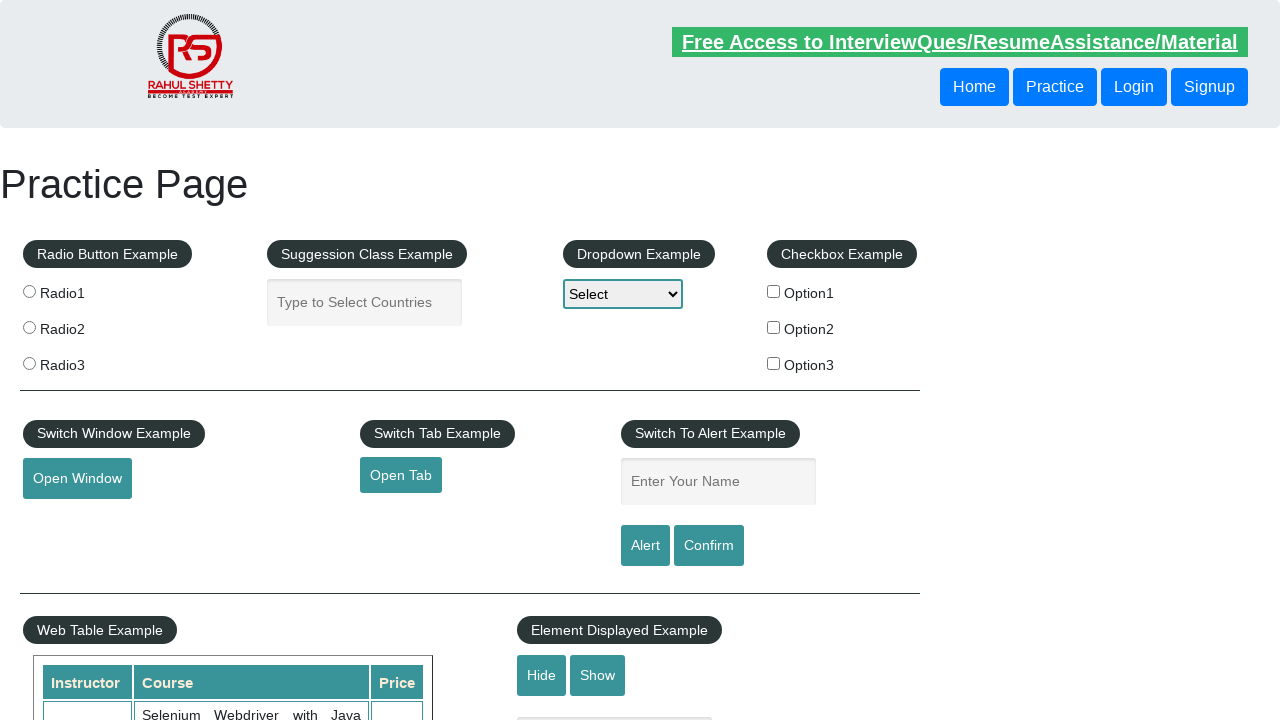

Retrieved page scroll position
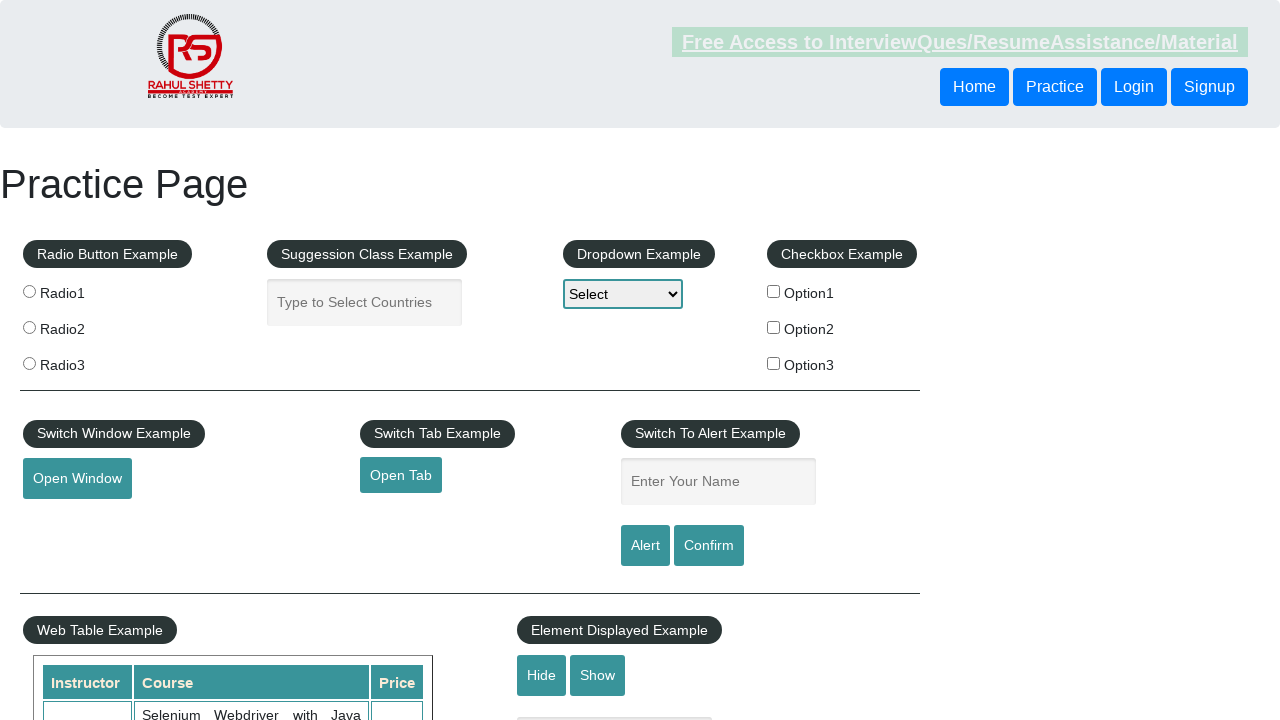

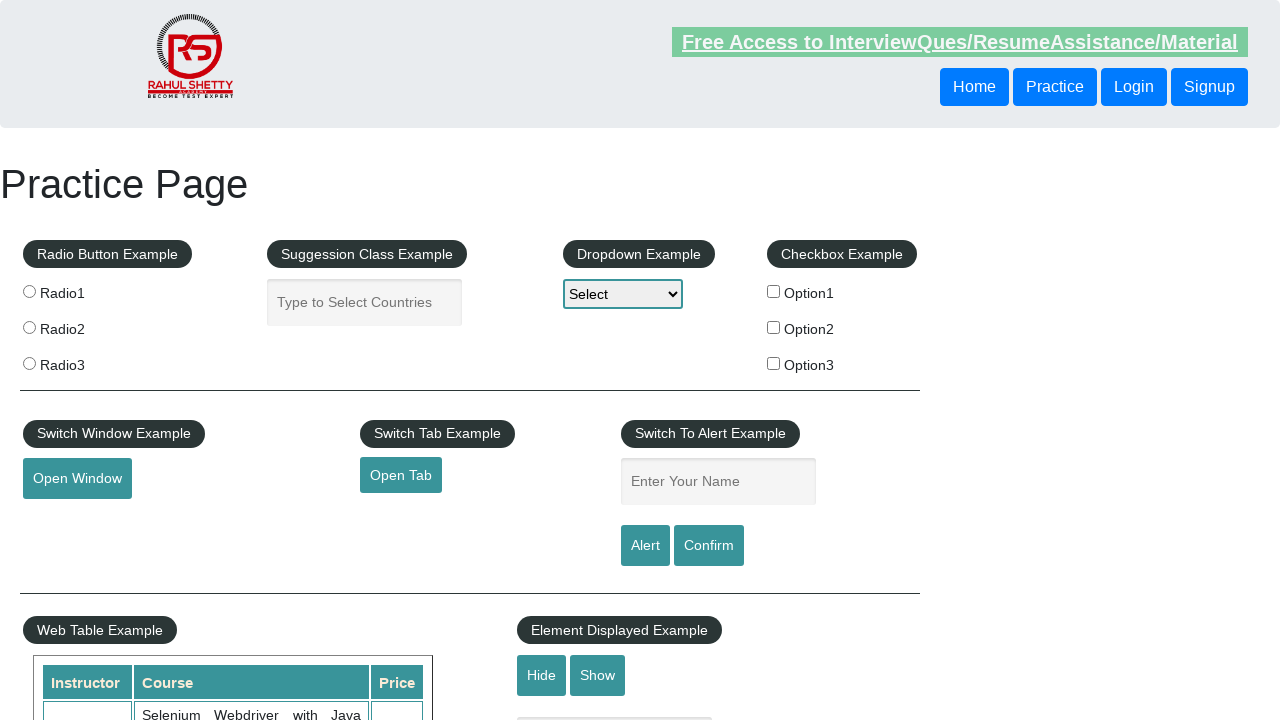